Navigates to an Angular demo application and clicks on the library button to test page navigation

Starting URL: https://rahulshettyacademy.com/angularAppdemo/

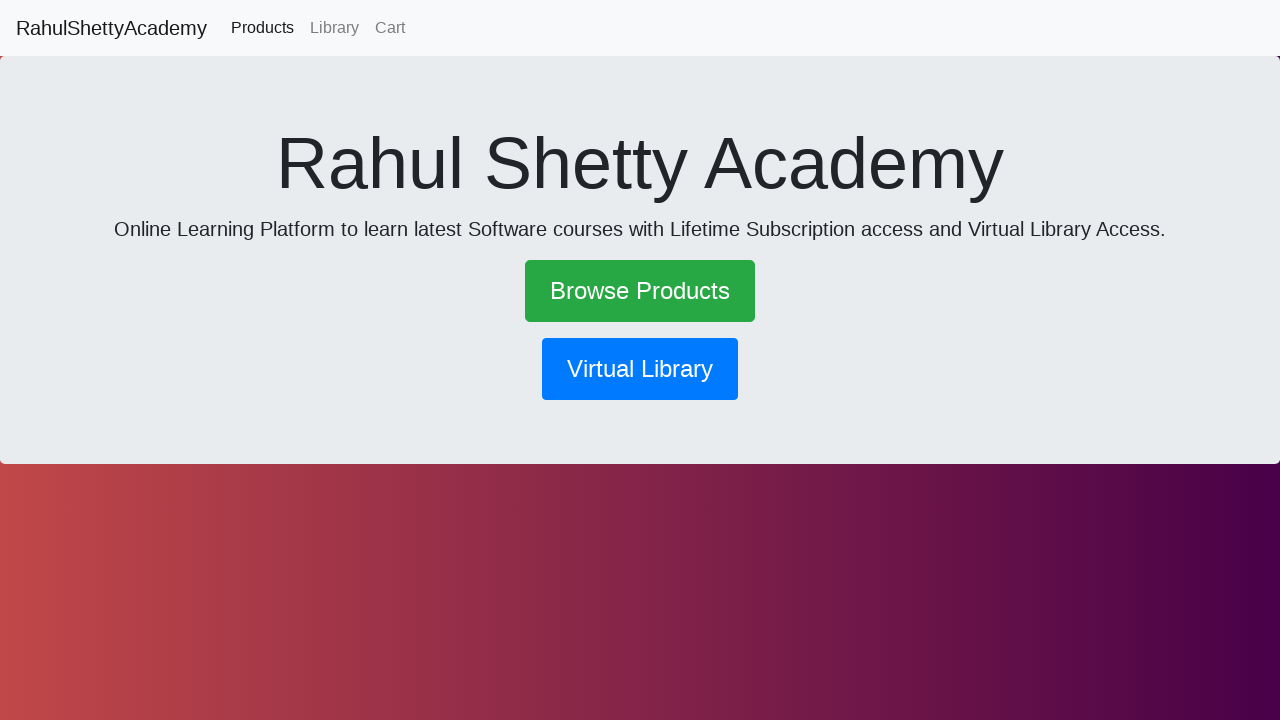

Navigated to Angular demo application at https://rahulshettyacademy.com/angularAppdemo/
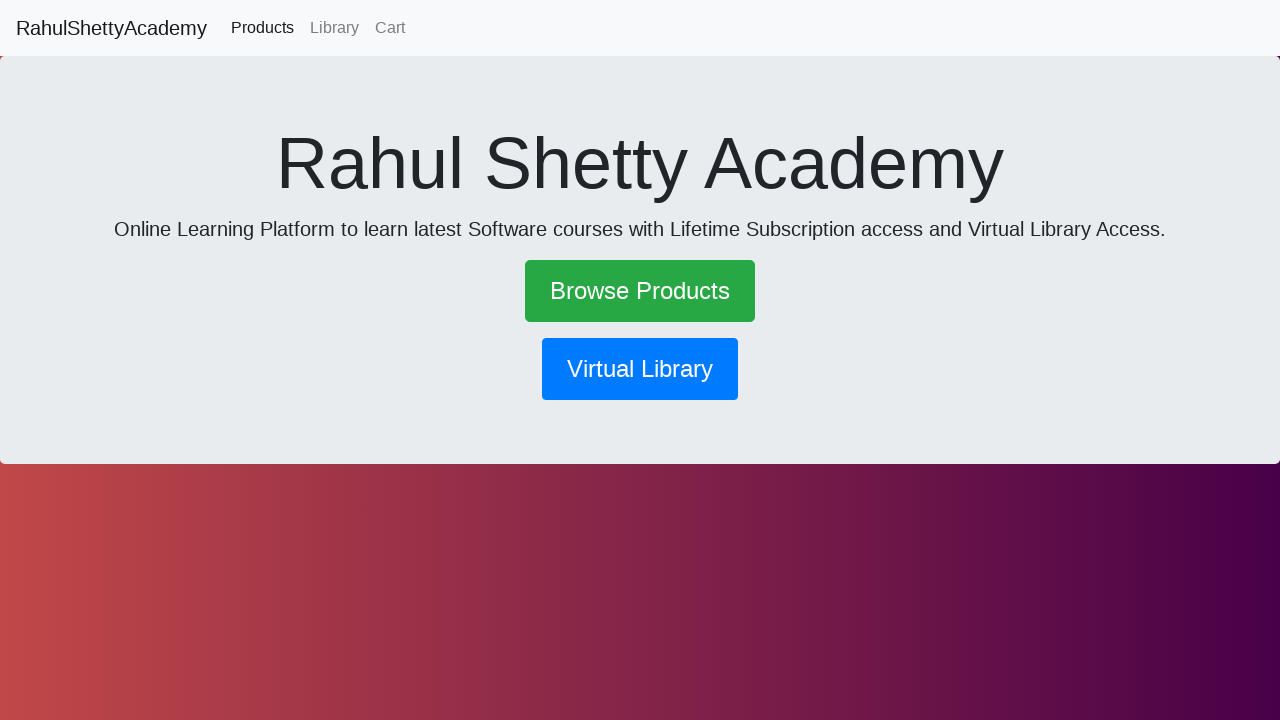

Clicked on the library button to navigate to library page at (640, 369) on button[routerlink*='/library']
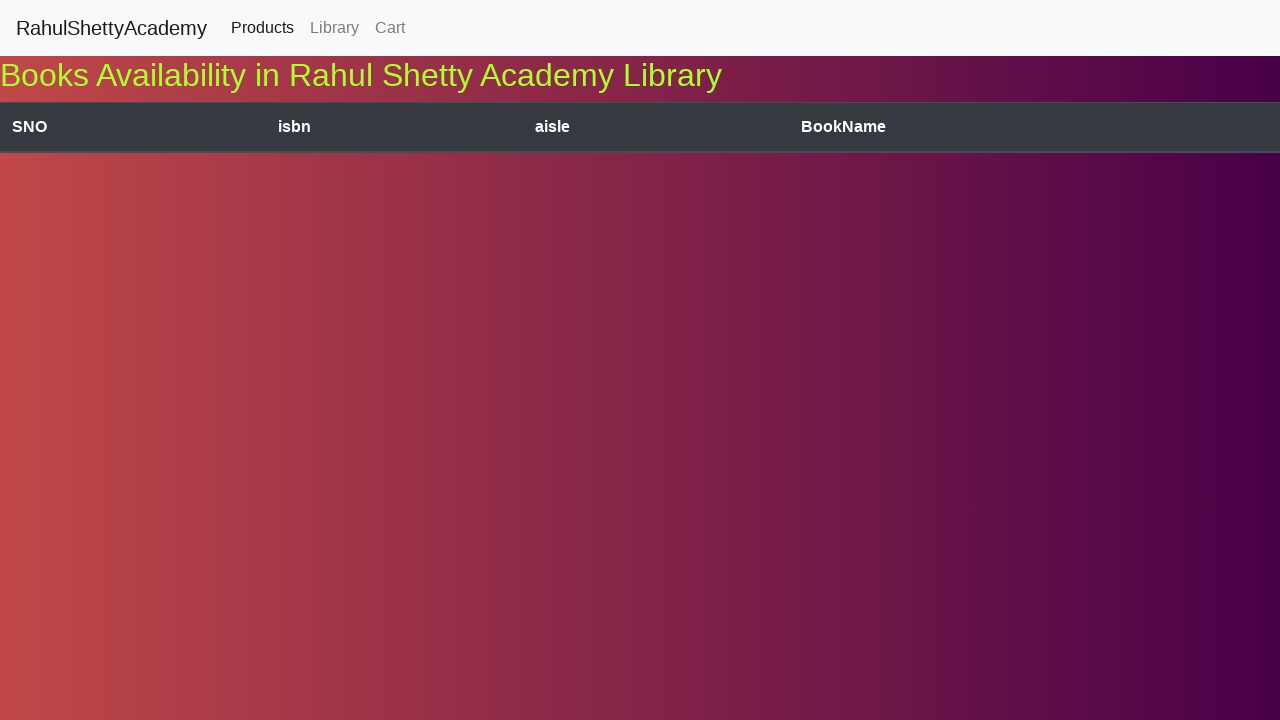

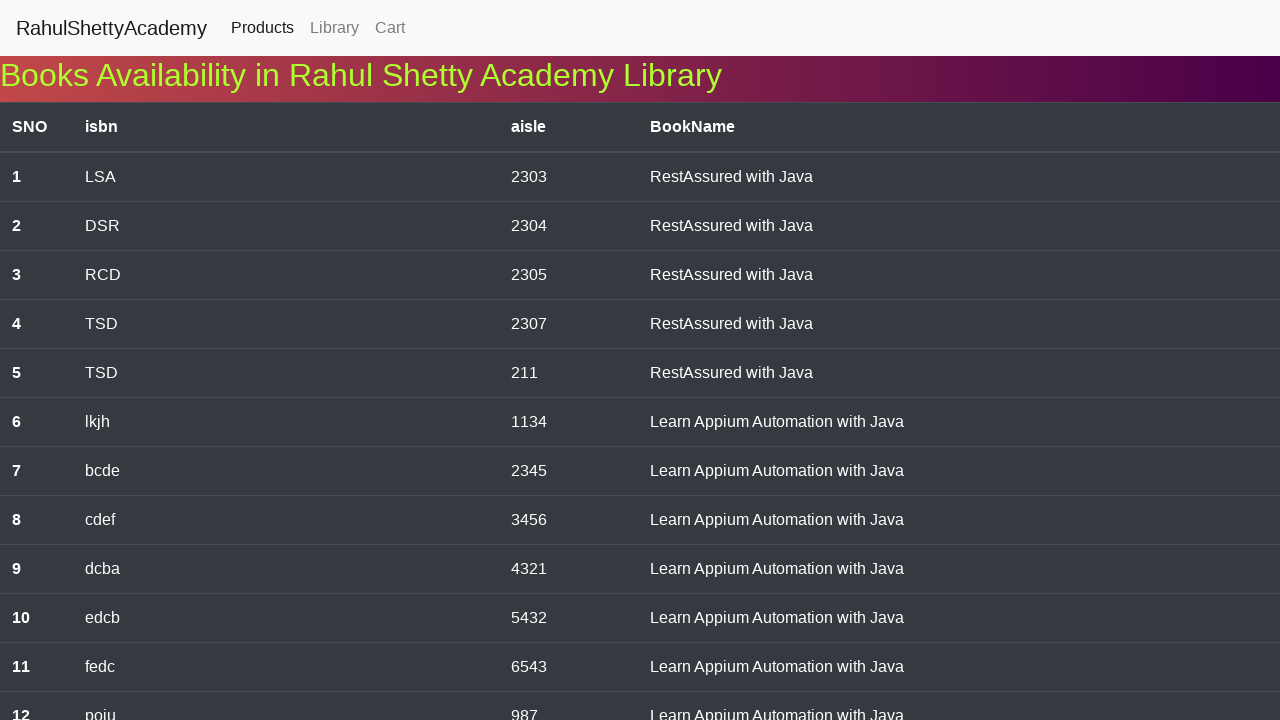